Tests dynamic content loading by clicking a button and waiting for content to appear

Starting URL: https://the-internet.herokuapp.com/dynamic_loading/2

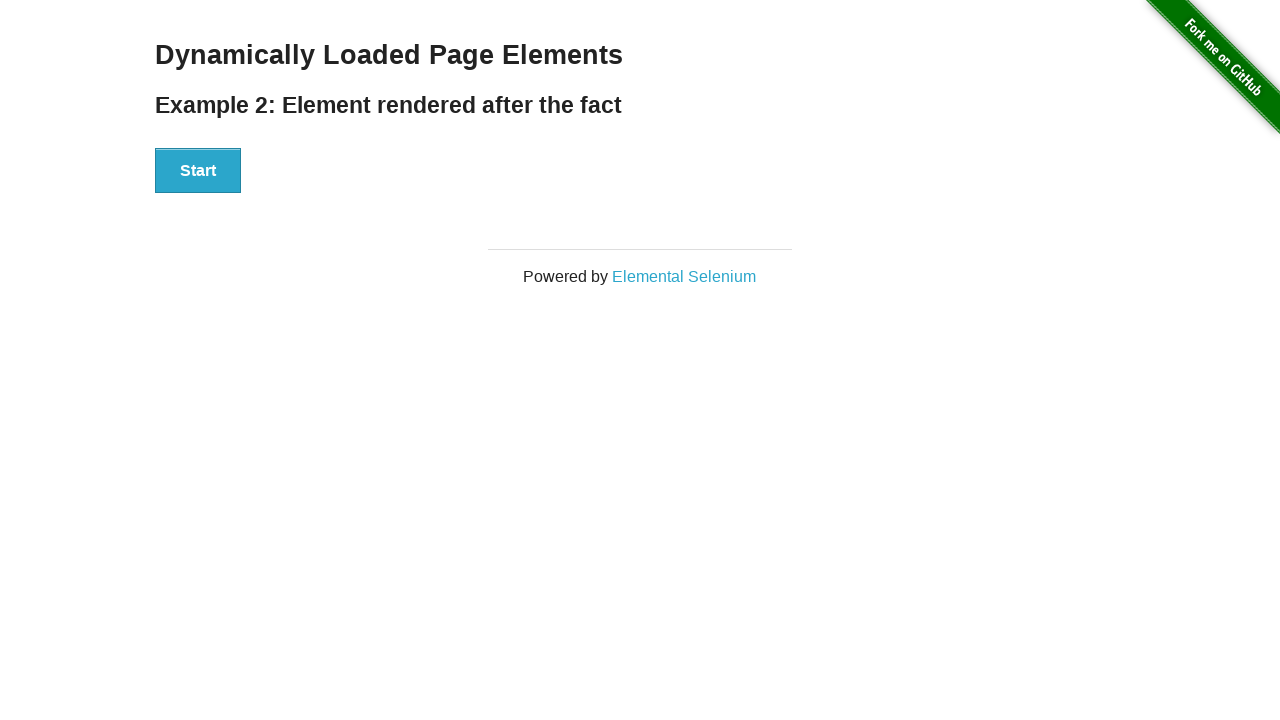

Clicked button to trigger dynamic content loading at (198, 171) on button
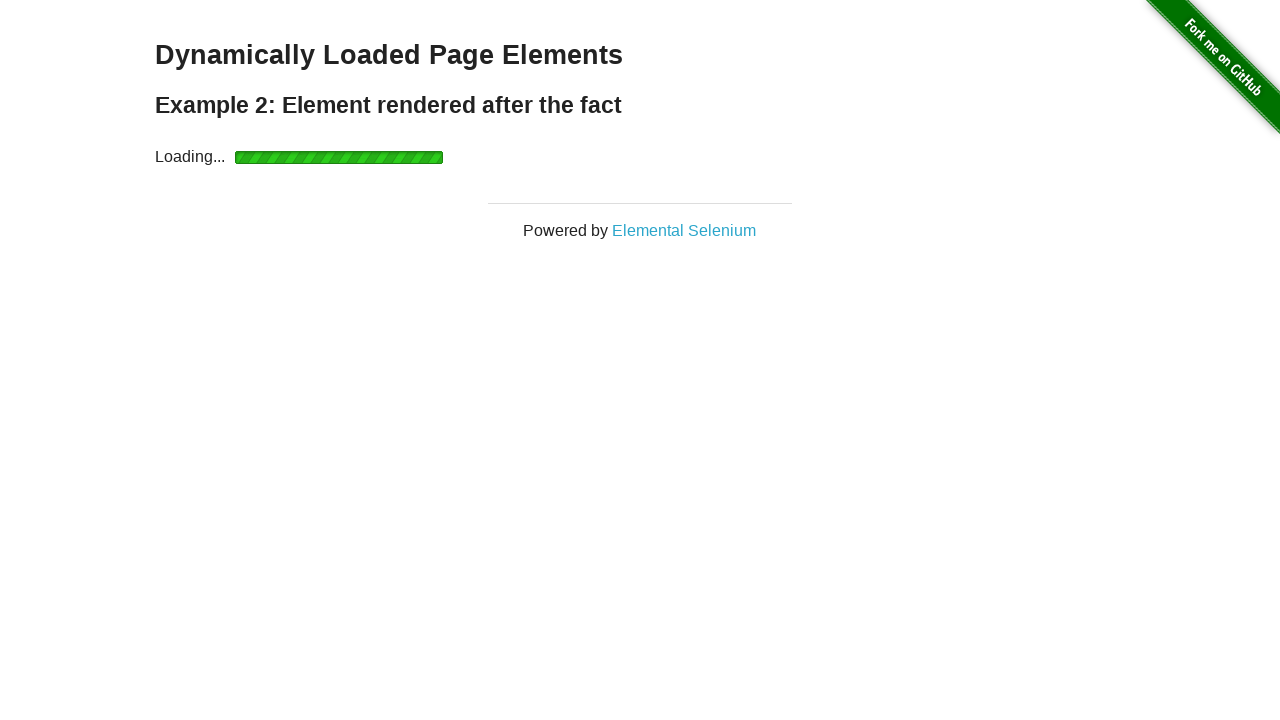

Waited for dynamically loaded content to appear
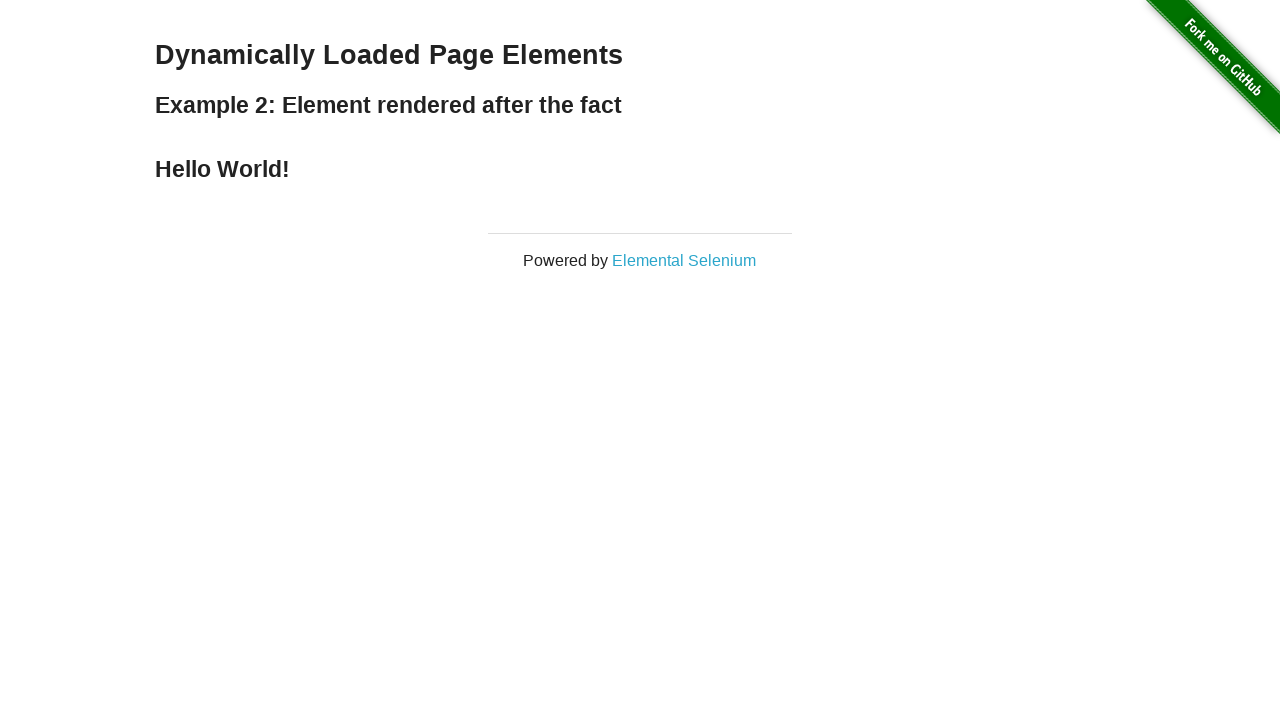

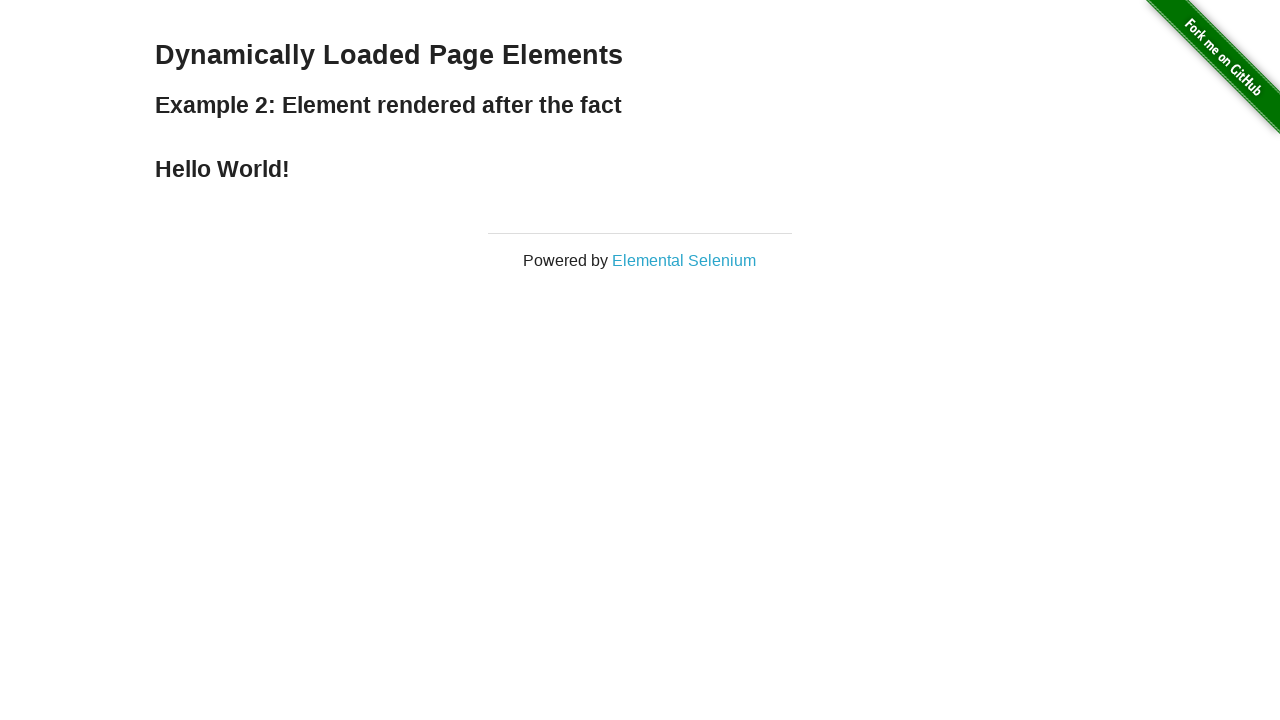